Tests JavaScript confirm dialog handling by clicking a button to trigger a confirmation alert and accepting it

Starting URL: https://leafground.com/alert.xhtml

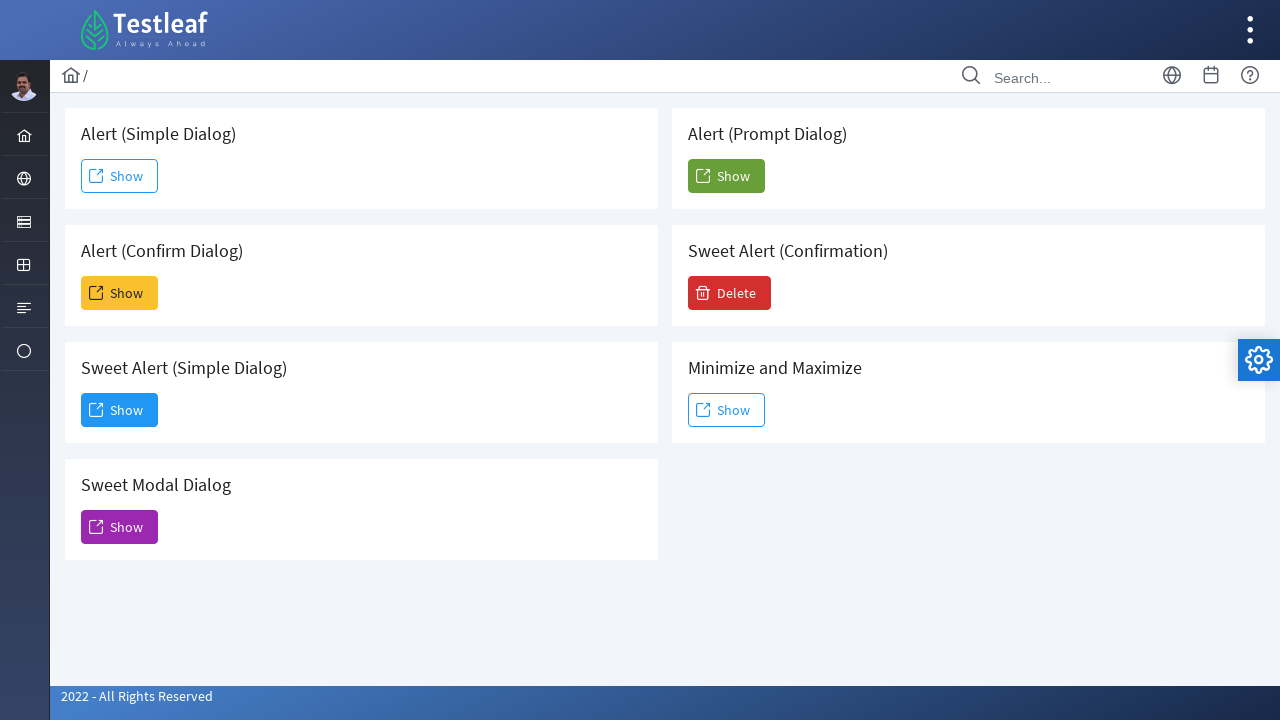

Clicked the second 'Show' button to trigger confirmation dialog at (120, 293) on (//span[text()='Show'])[2]
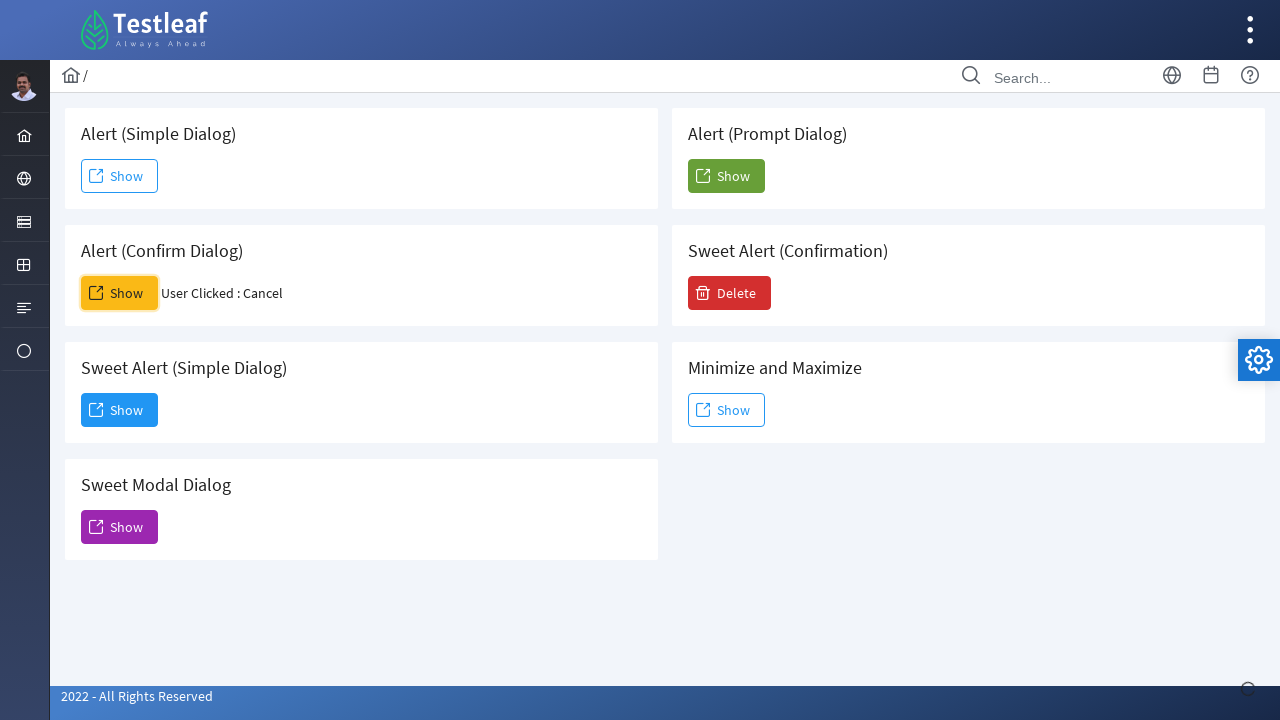

Set up dialog handler to accept confirmation
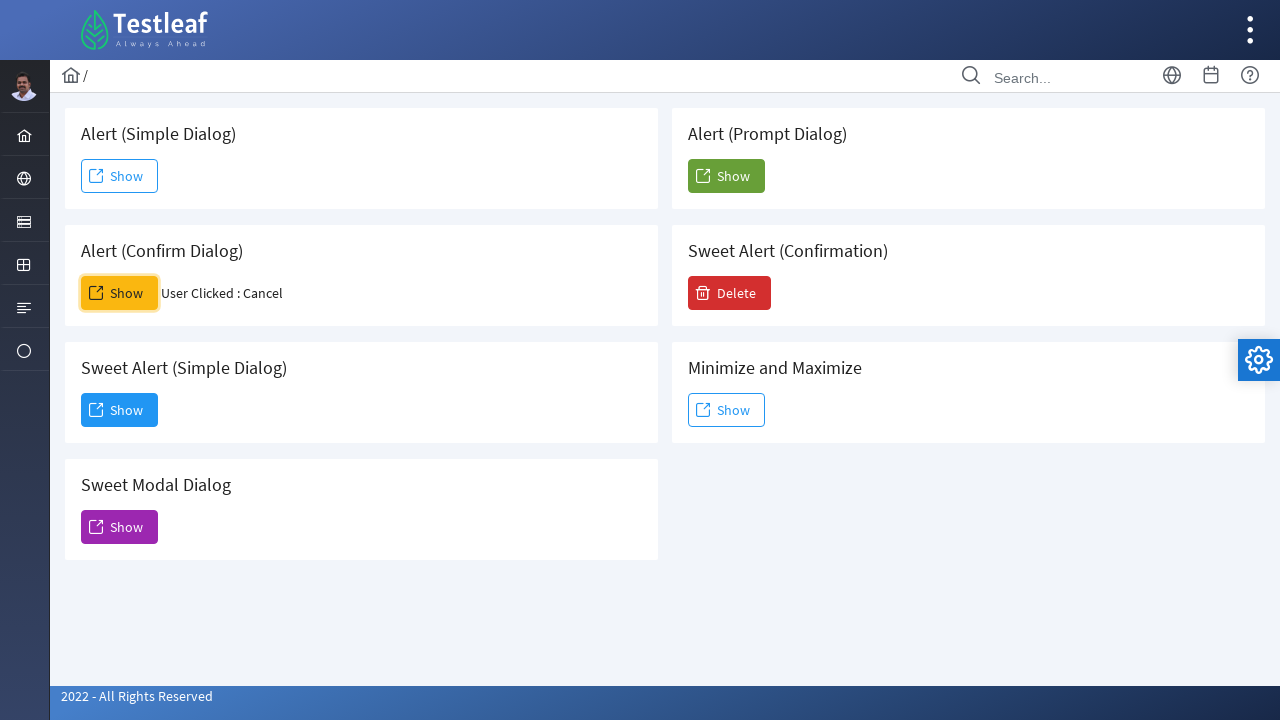

Registered alternative dialog handler with message logging
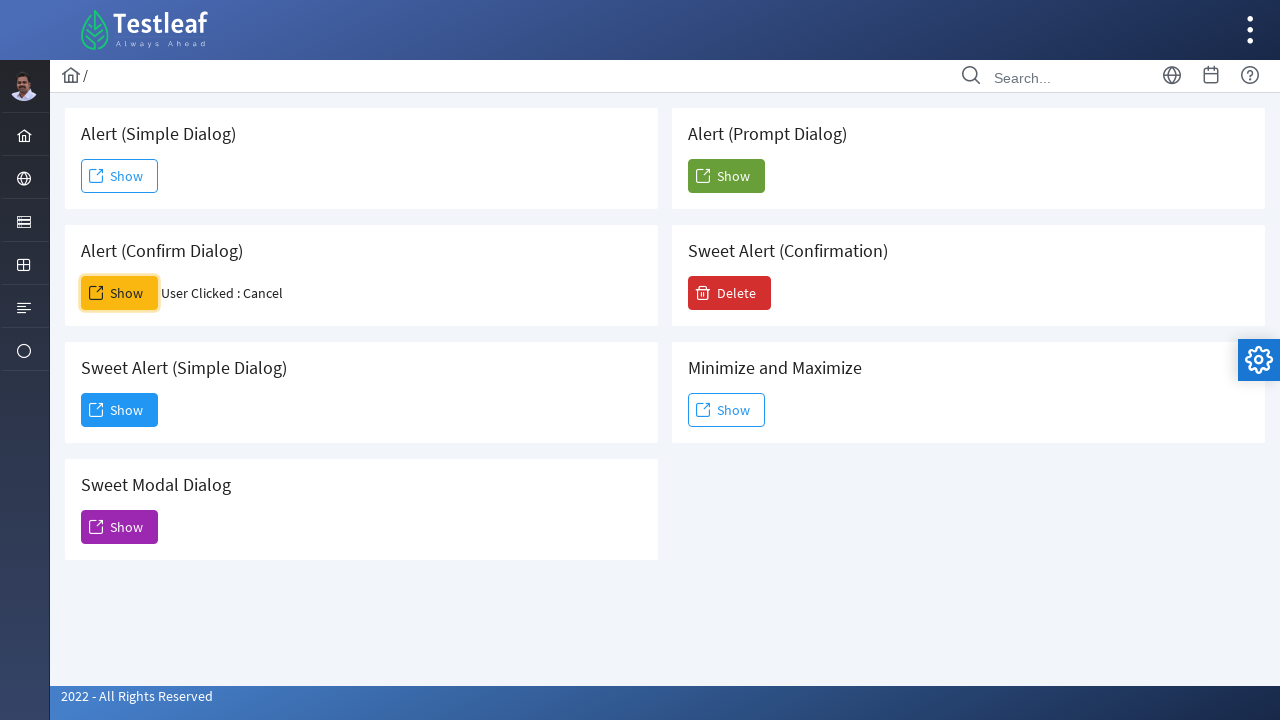

Clicked the second 'Show' button to trigger the confirm dialog at (120, 293) on xpath=(//span[text()='Show'])[2]
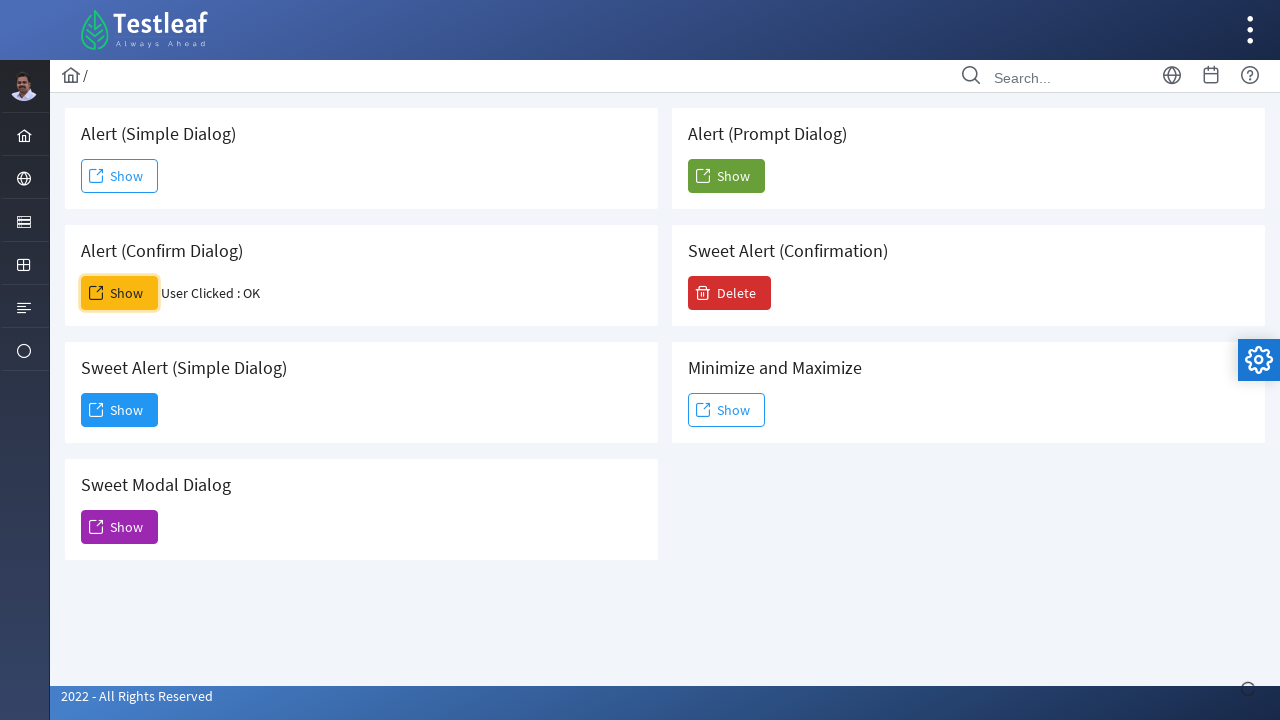

Waited for dialog interaction to complete
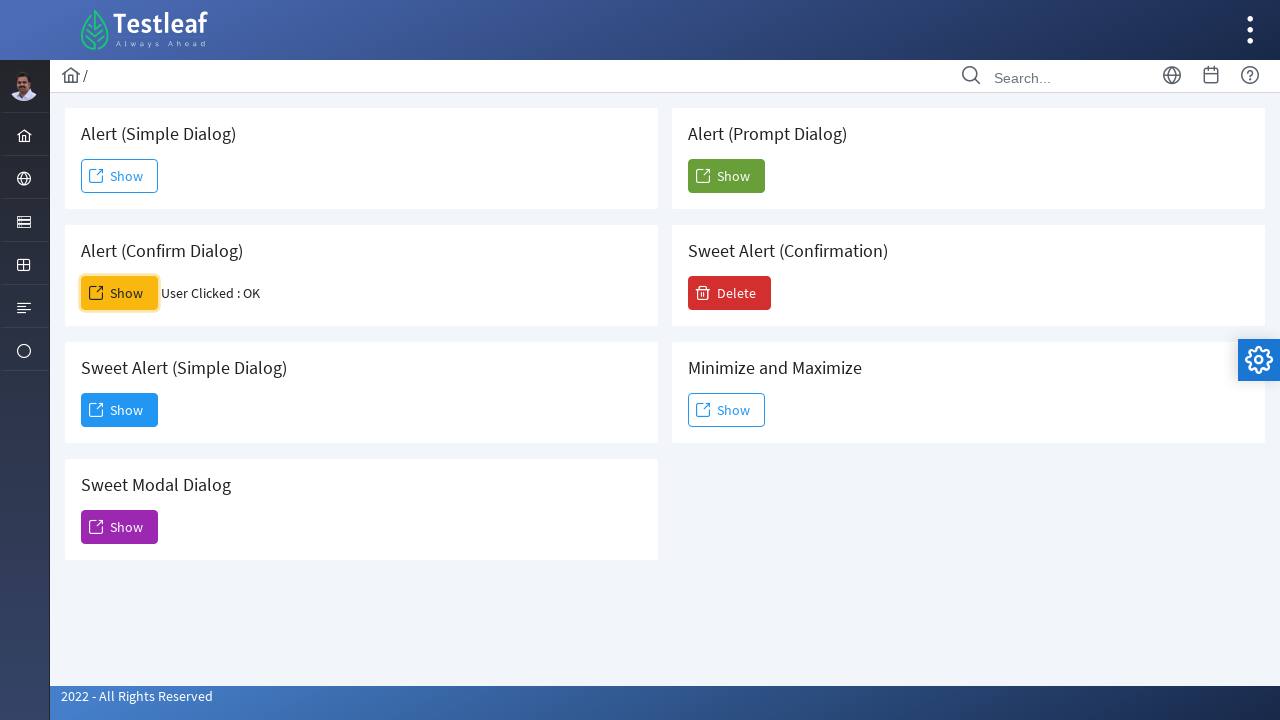

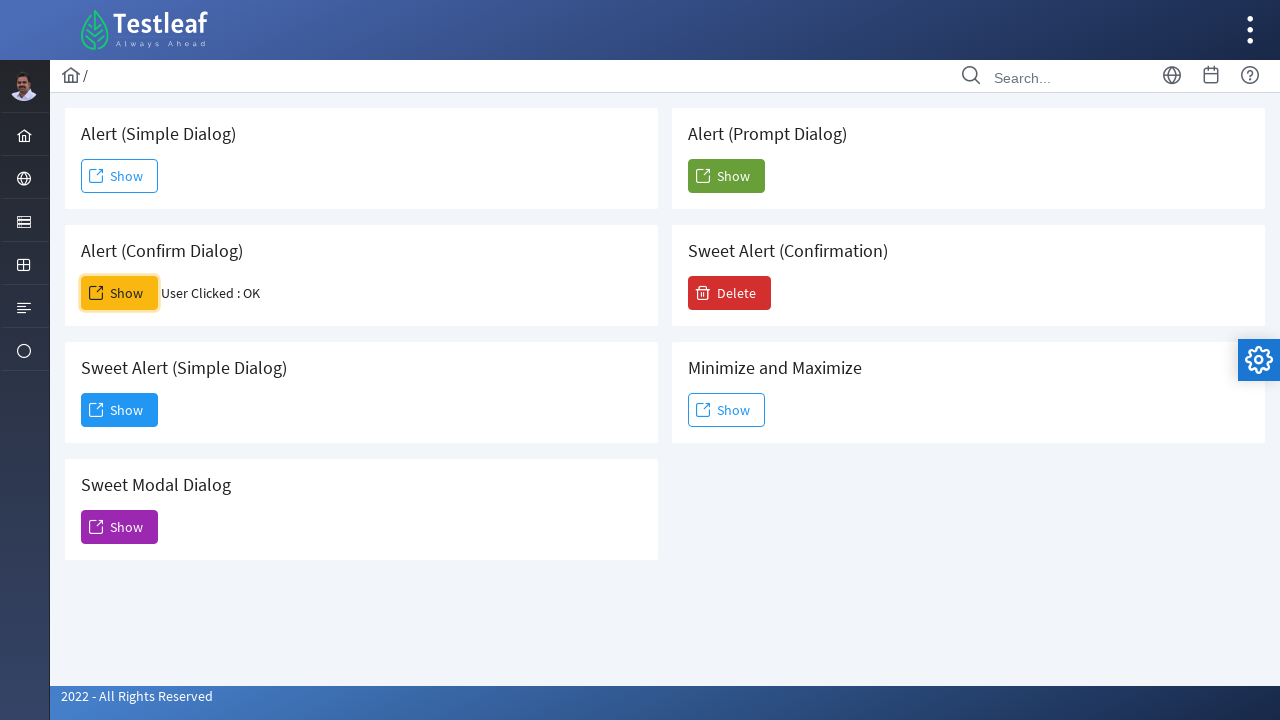